Tests Bootstrap dropdown functionality by clicking a dropdown menu and verifying that dropdown options are displayed.

Starting URL: https://www.w3schools.com/bootstrap/bootstrap_dropdowns.asp

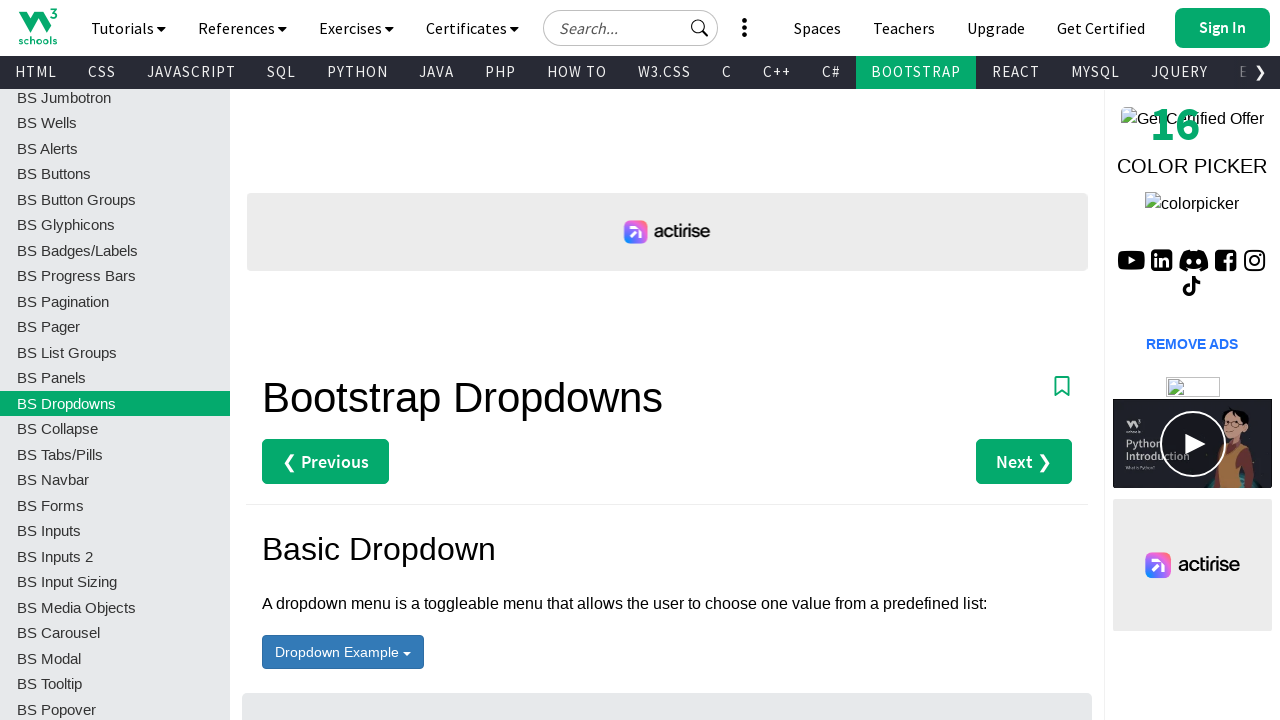

Clicked dropdown menu button with id 'menu1' at (343, 652) on #menu1
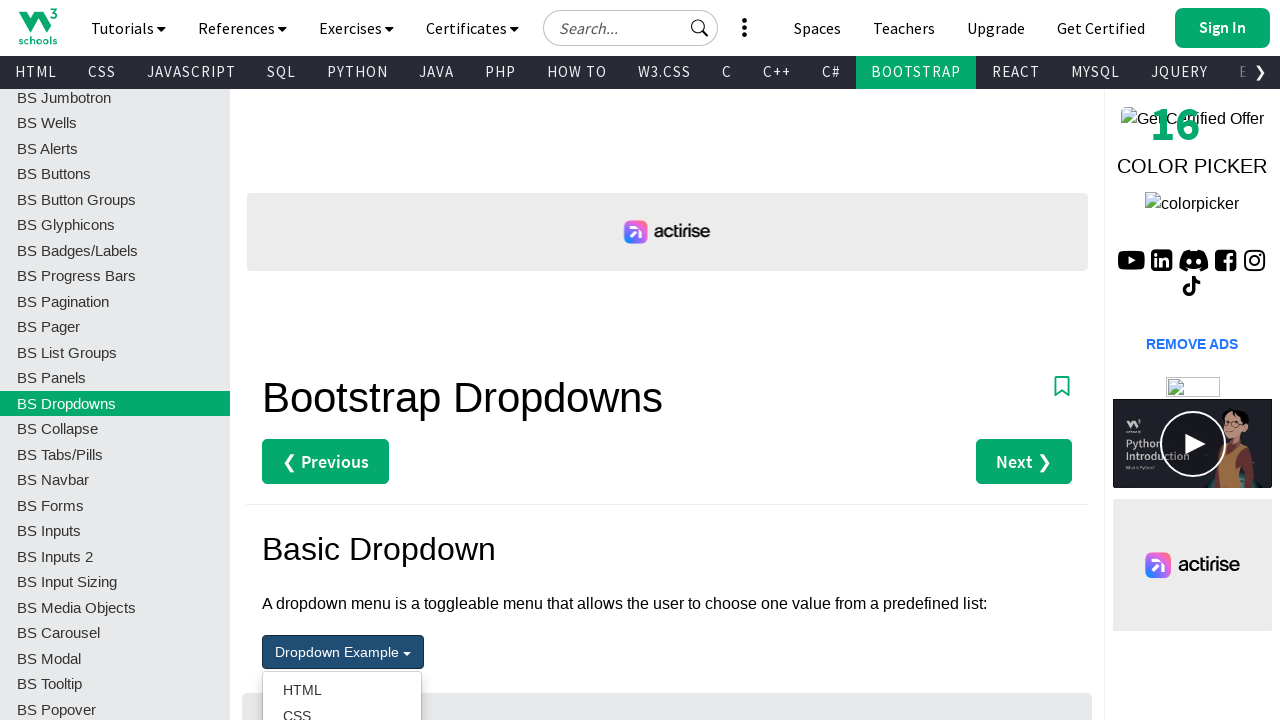

Dropdown options selector loaded and visible
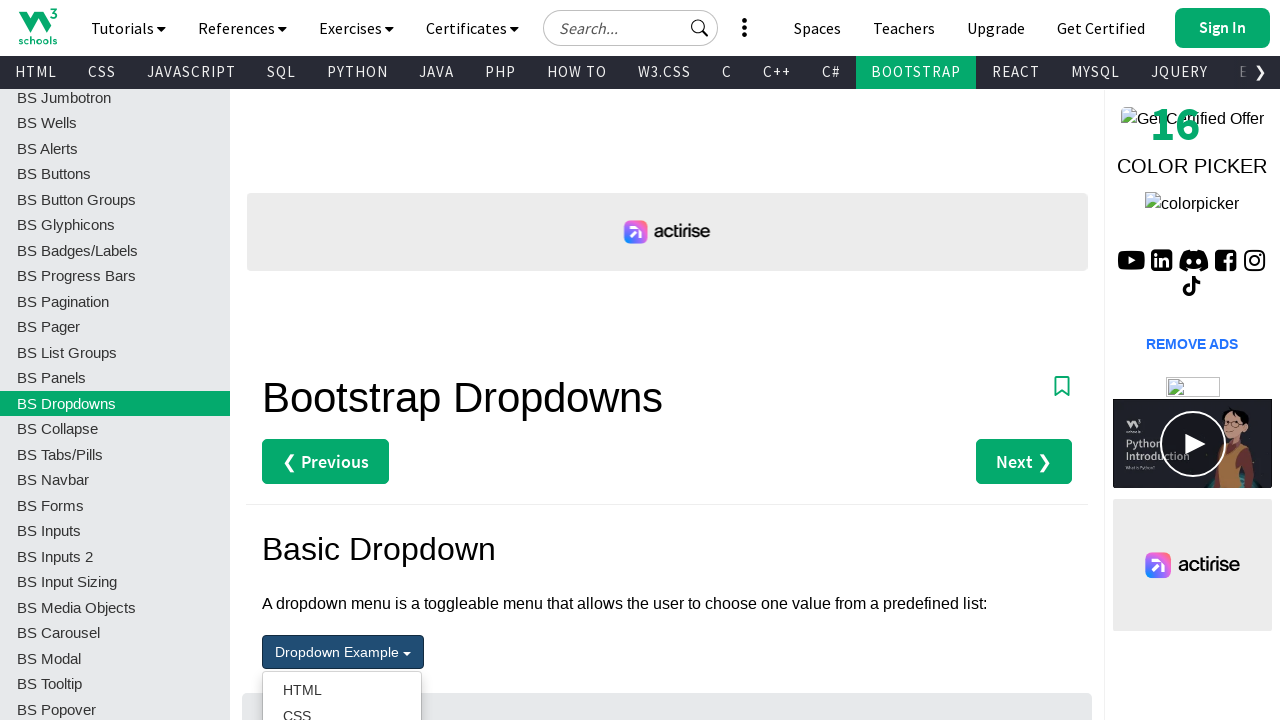

Located dropdown option elements
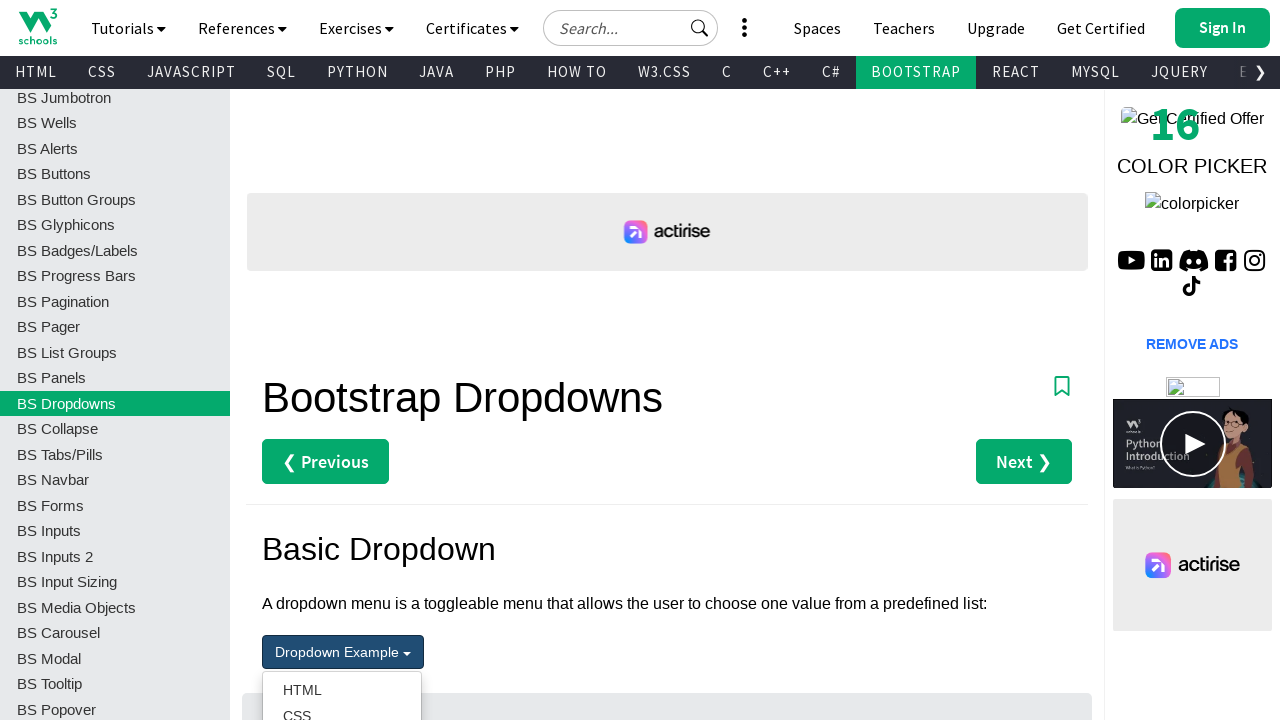

First dropdown option is visible, confirming dropdown functionality works
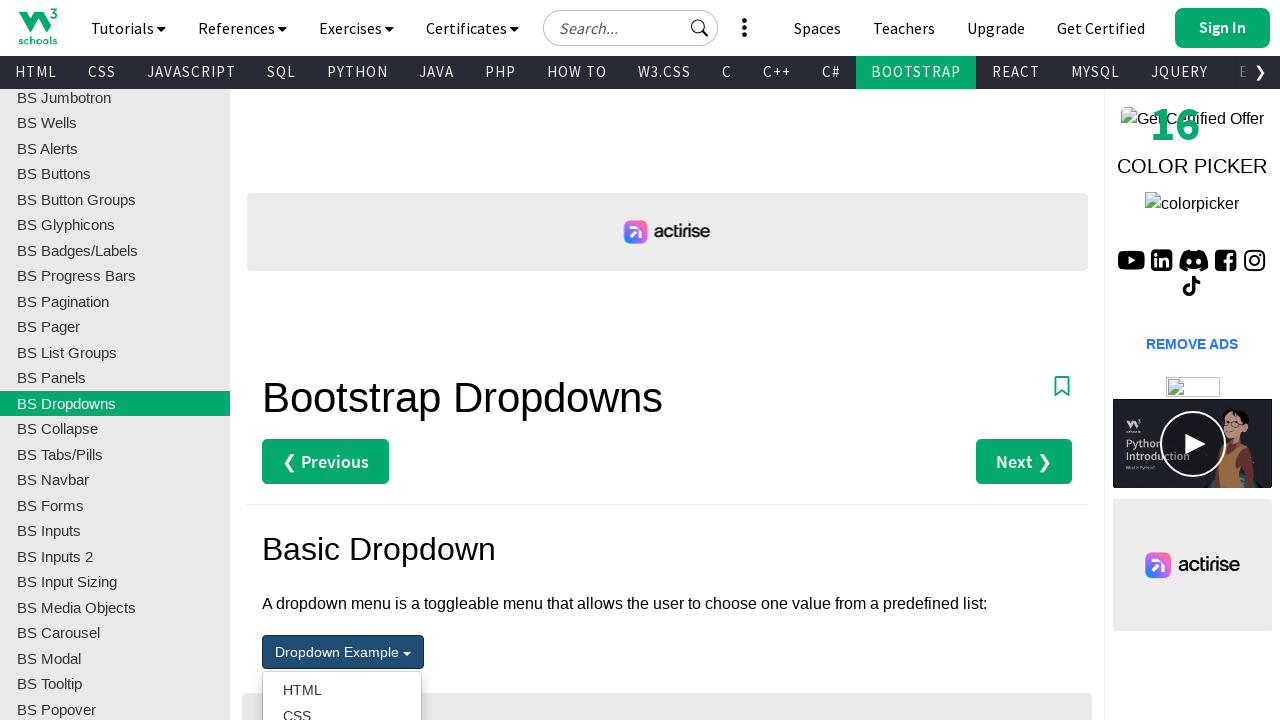

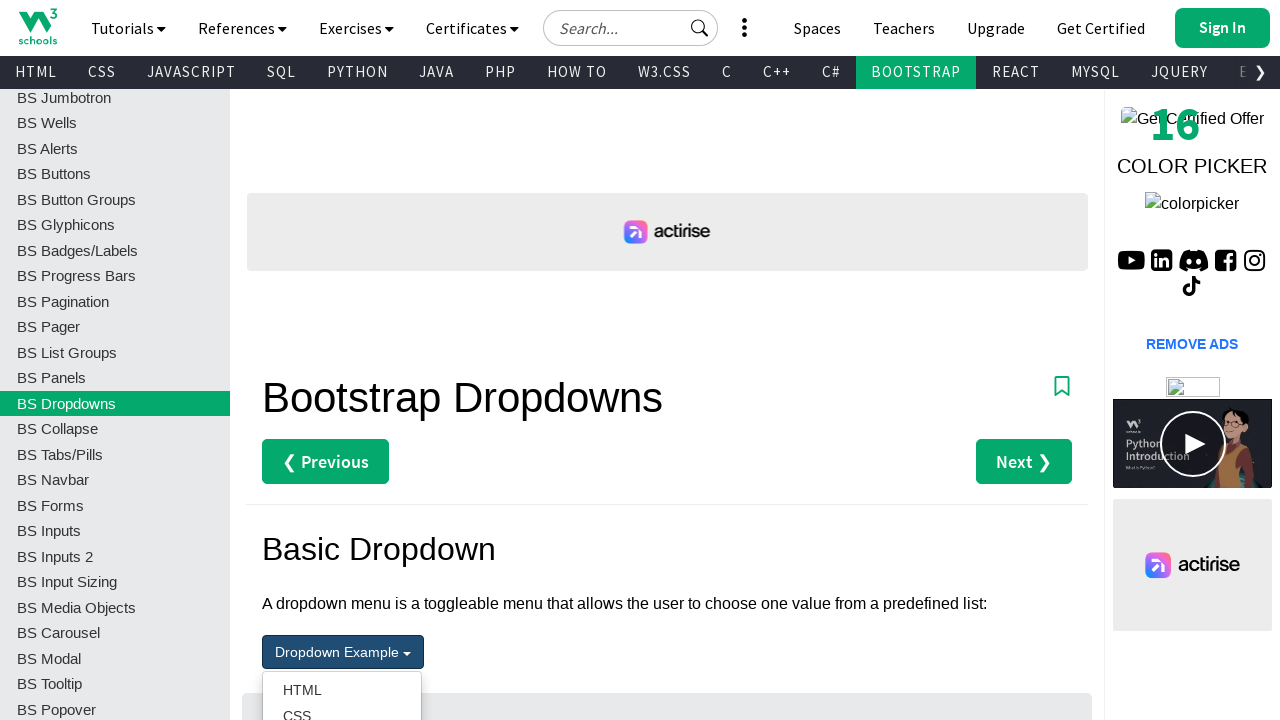